Tests sorting the Due column in ascending order on table2 using semantic class selectors for better cross-browser compatibility.

Starting URL: http://the-internet.herokuapp.com/tables

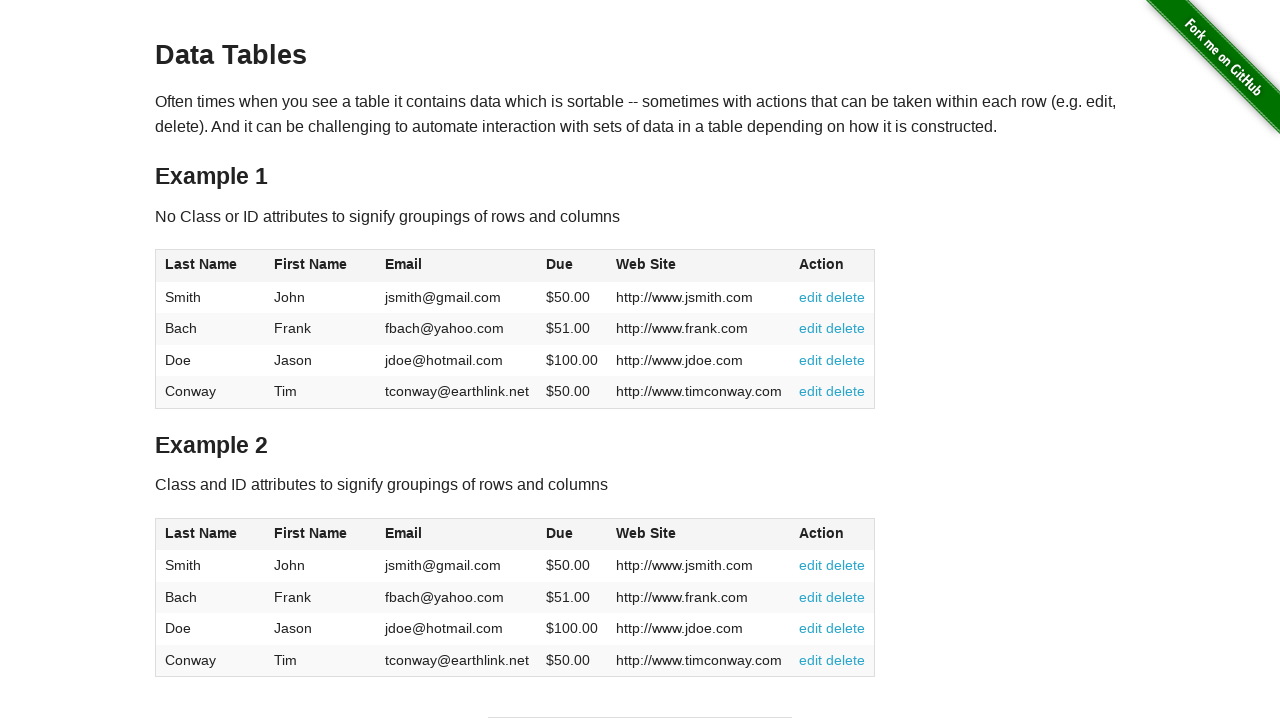

Clicked Due column header in table2 to sort at (560, 533) on #table2 thead .dues
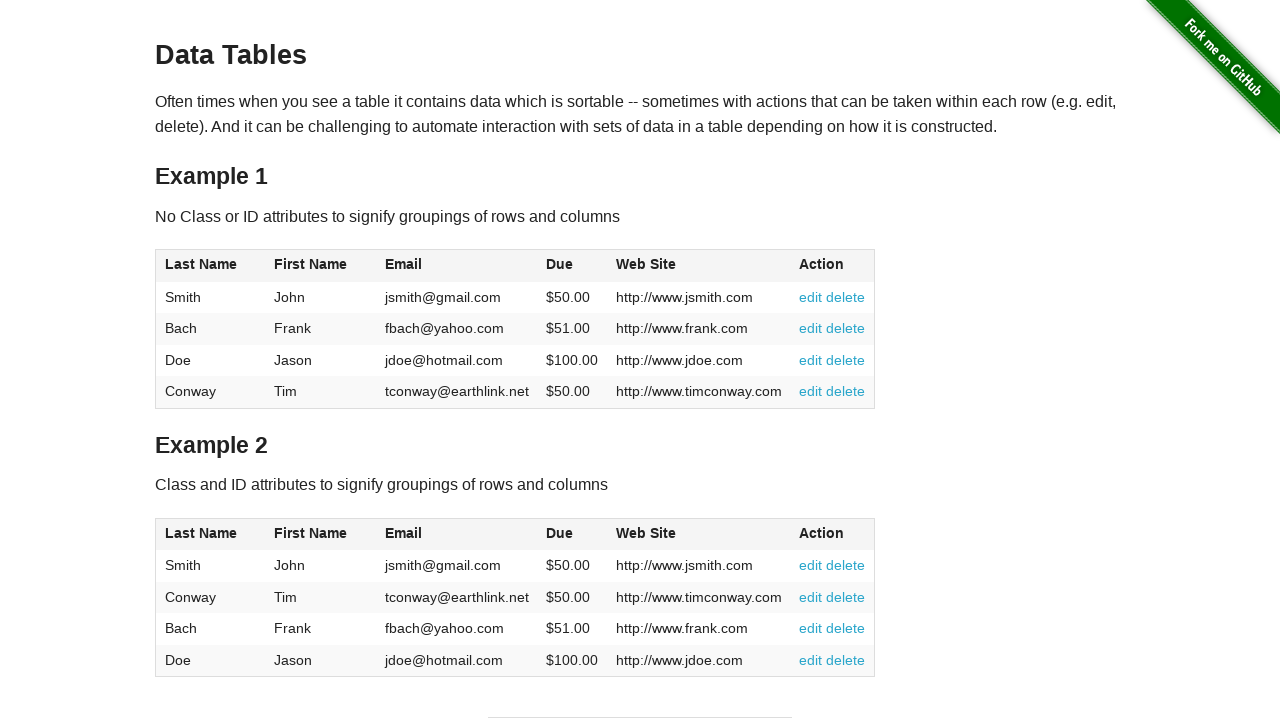

Due column data loaded in table2 tbody
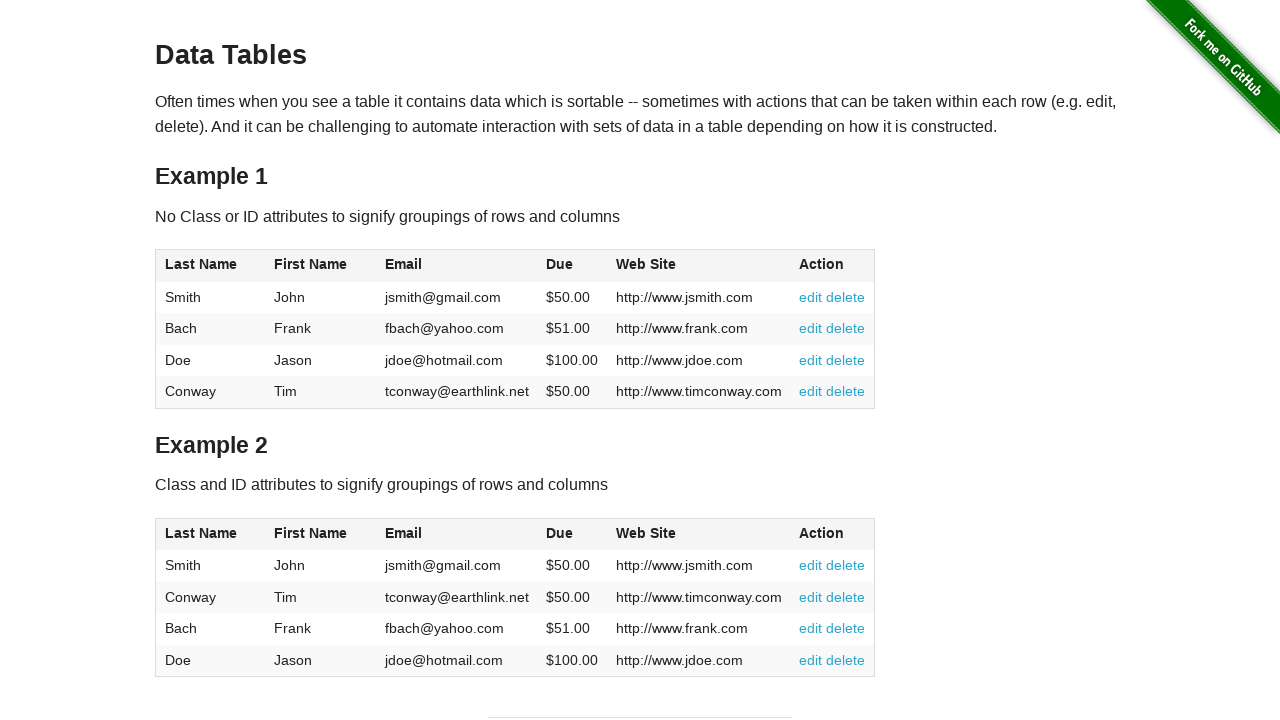

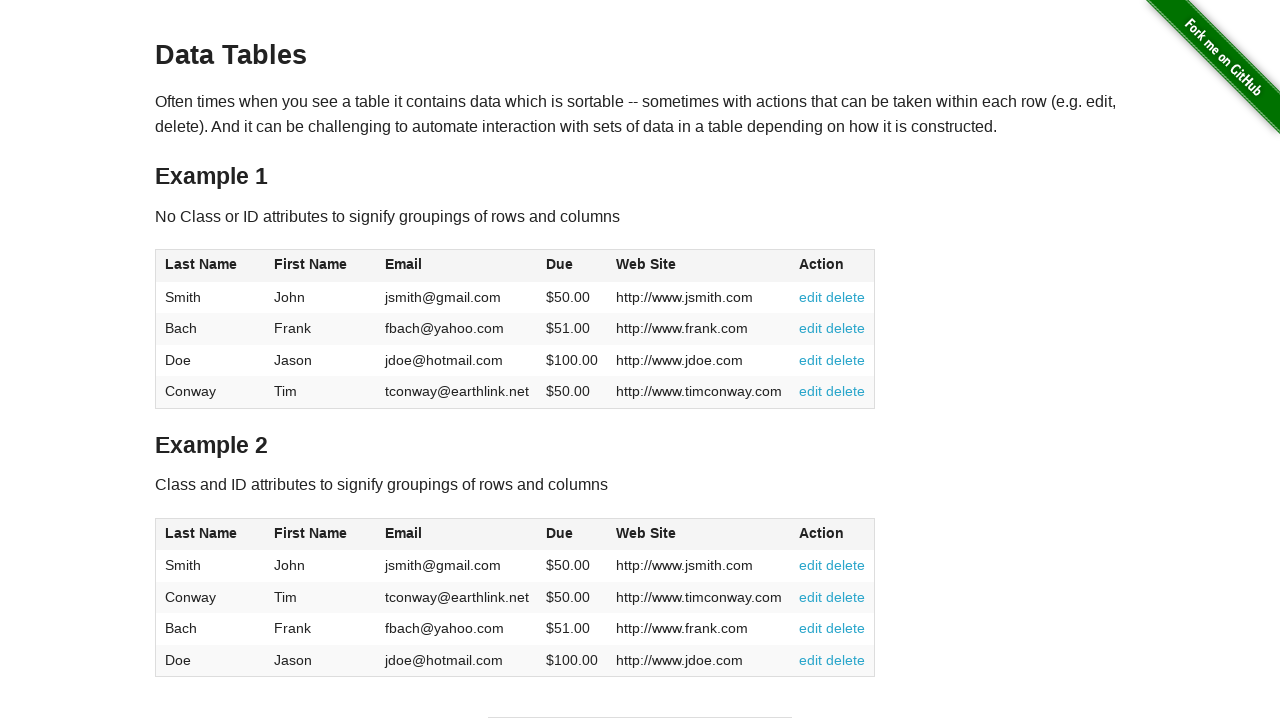